Tests the gas mileage calculator search functionality by searching for "gas mileage" and clicking on the Gas Mileage Calculator link, then verifying the page title

Starting URL: https://www.calculator.net

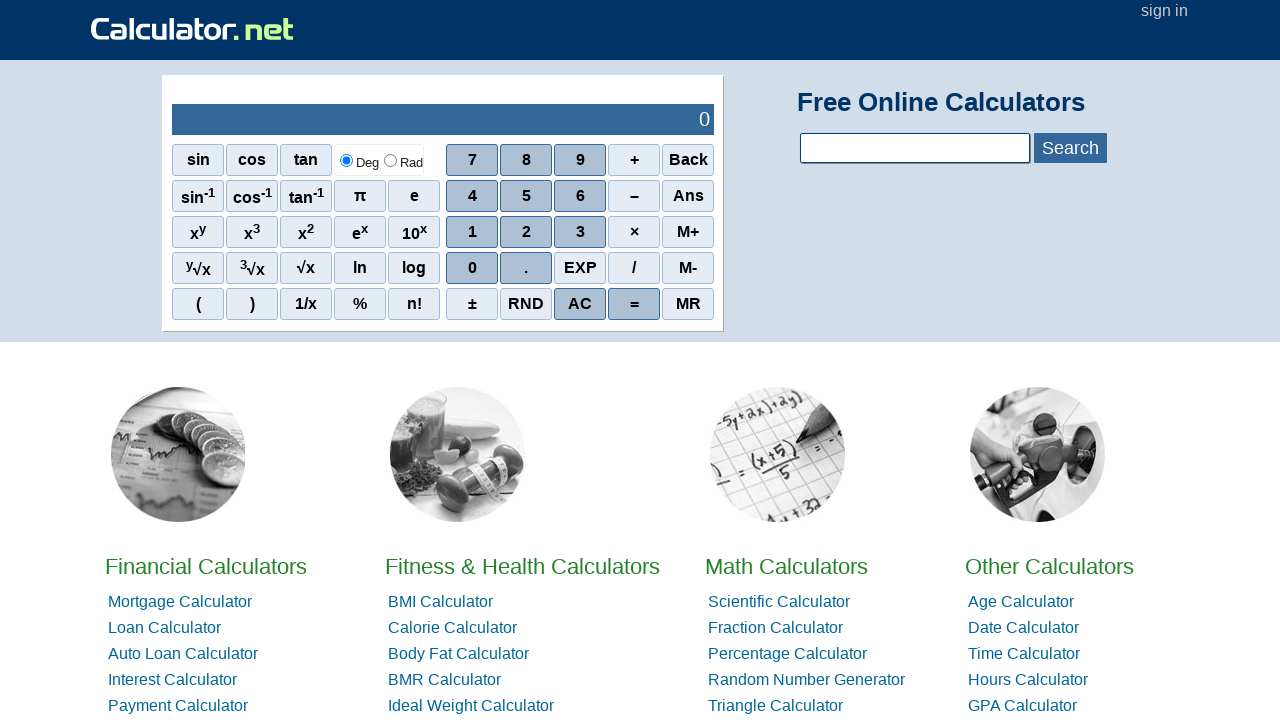

Filled search box with 'gas mileage' on #calcSearchTerm
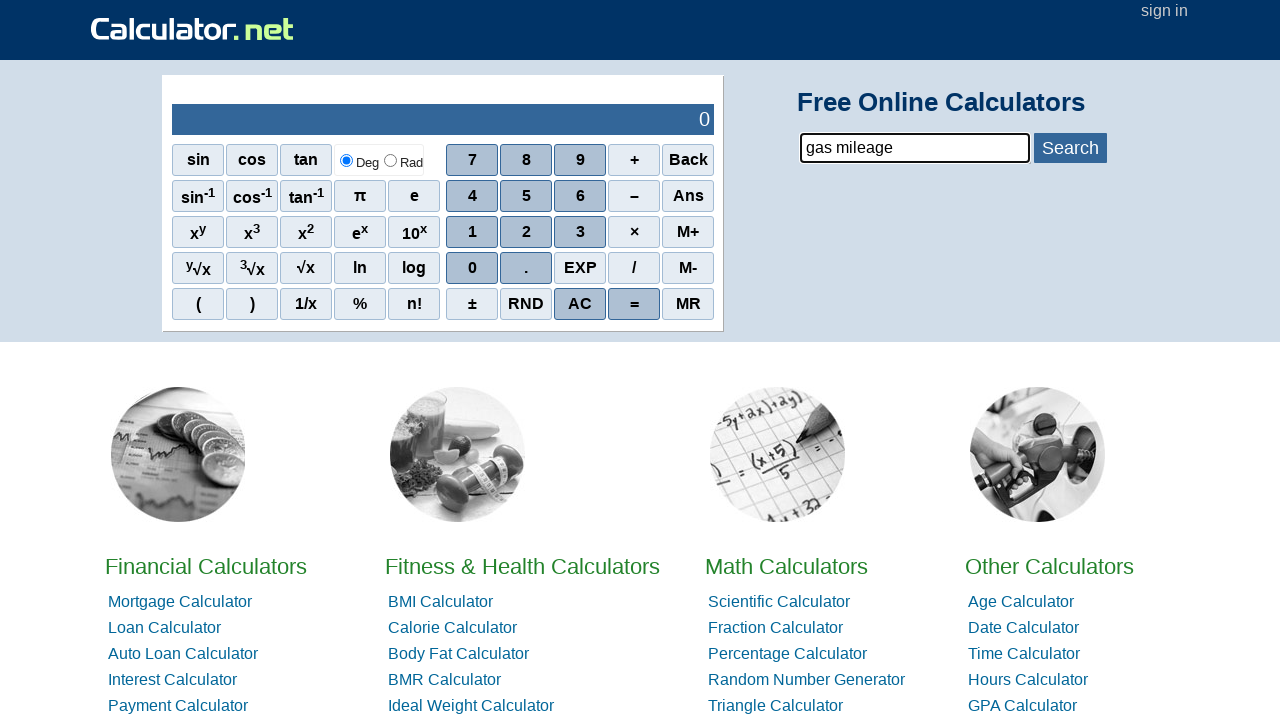

Clicked Search button at (1070, 148) on xpath=//span[.='Search']
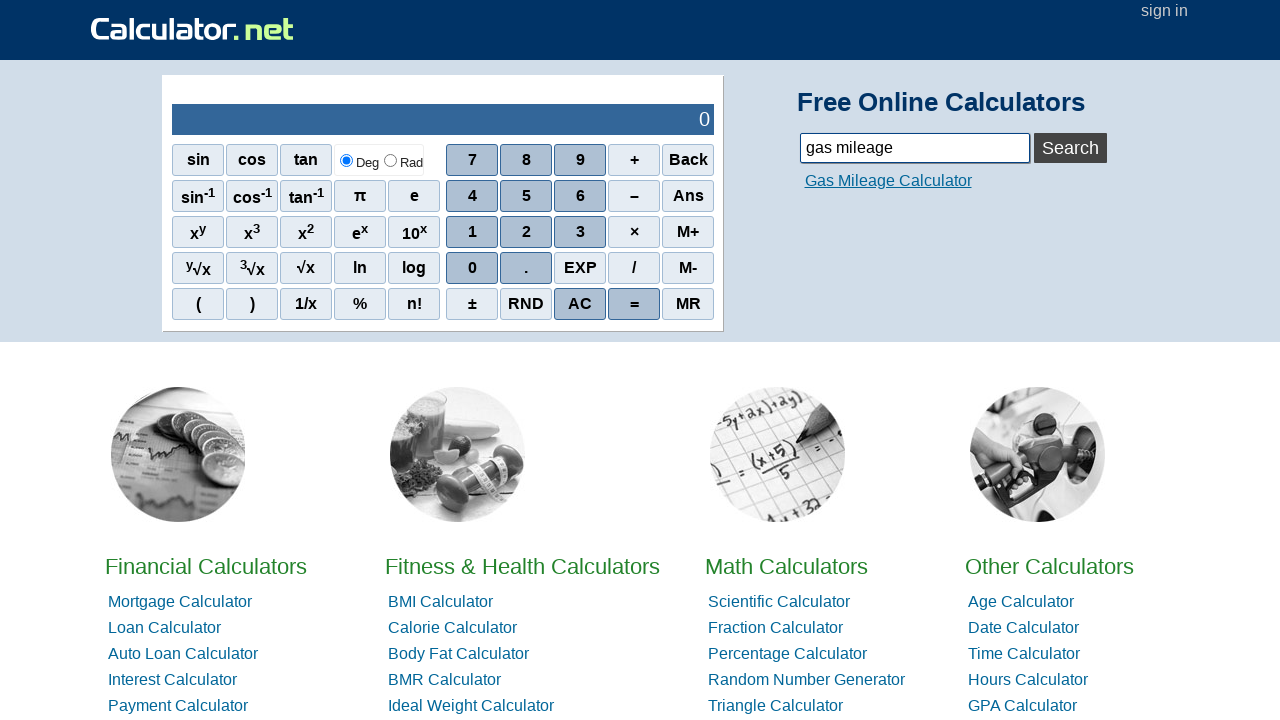

Clicked on Gas Mileage Calculator link at (888, 180) on xpath=//a[.='Gas Mileage Calculator']
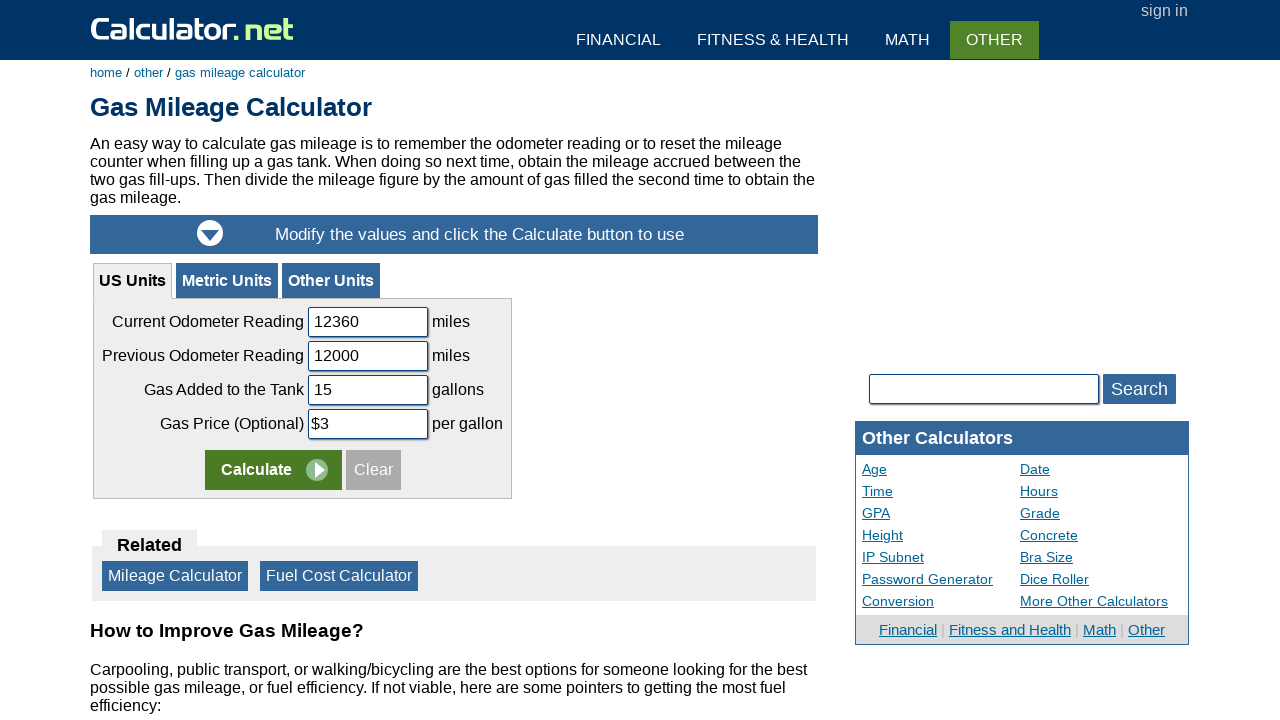

Page loaded and DOM content ready
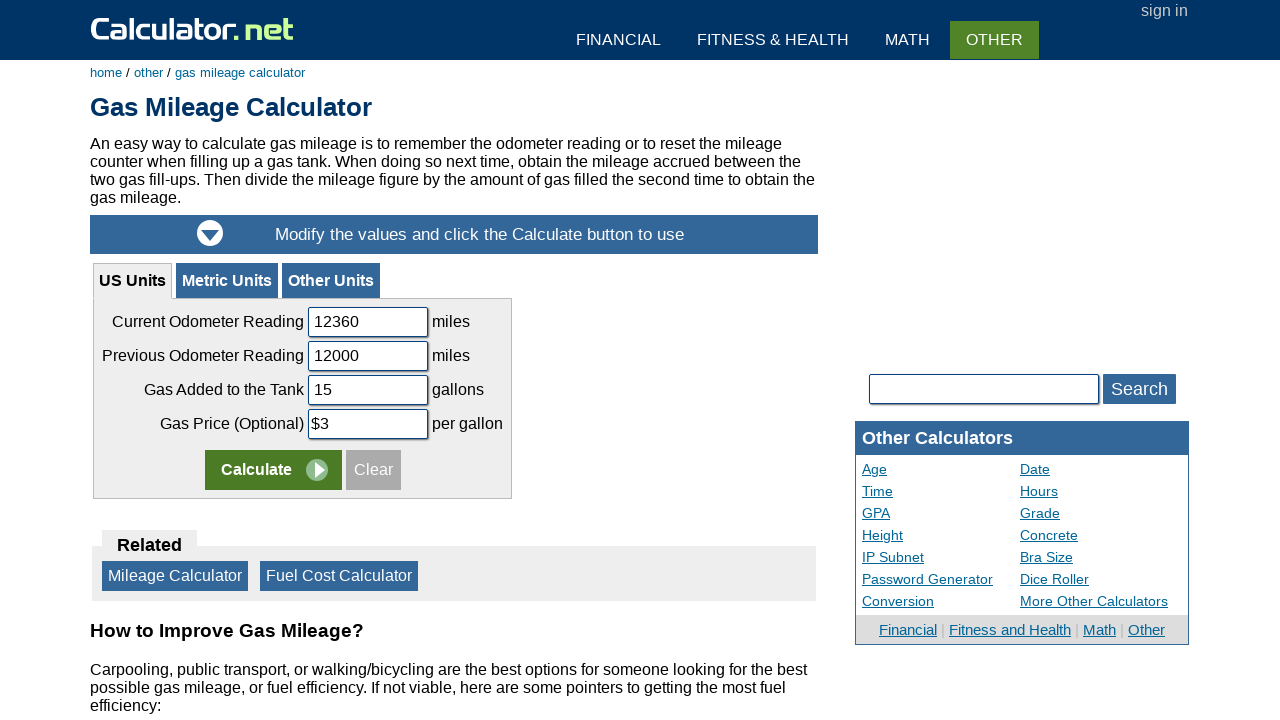

Verified page title is 'Gas Mileage Calculator'
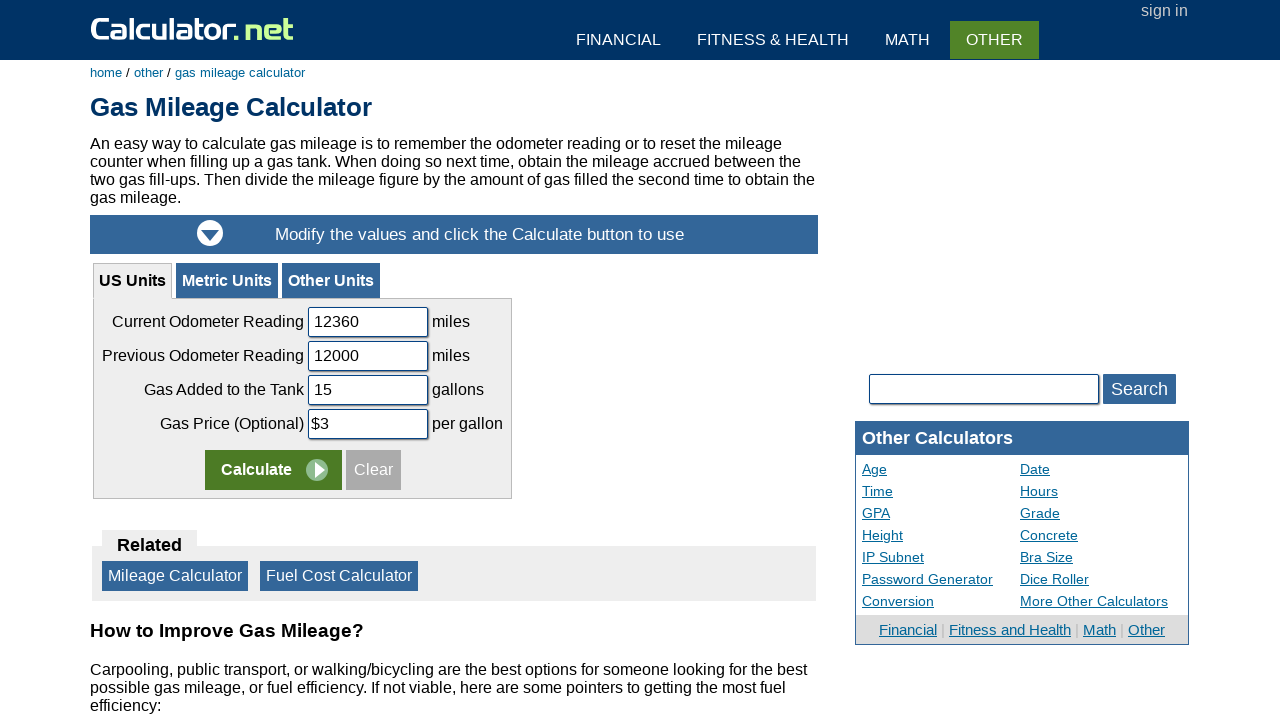

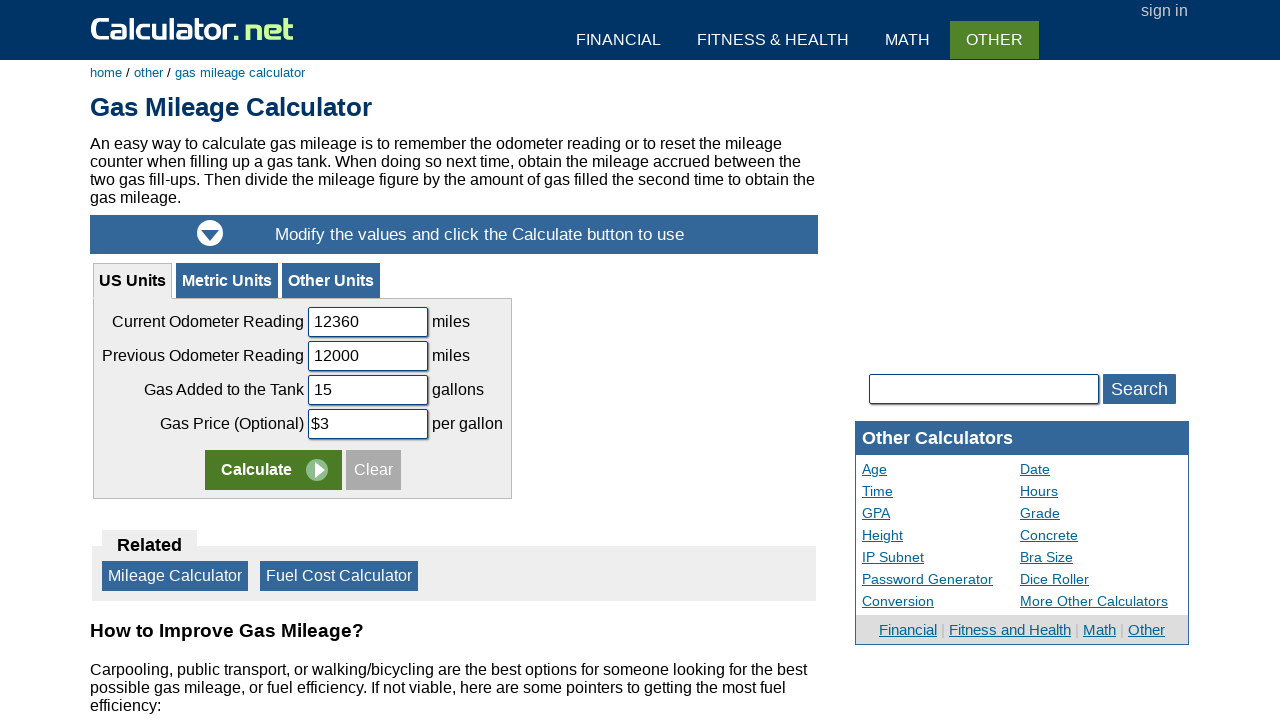